Tests a passenger selection dropdown widget by opening it, incrementing the adult passenger count 4 times, and then closing the dropdown.

Starting URL: https://rahulshettyacademy.com/dropdownsPractise/

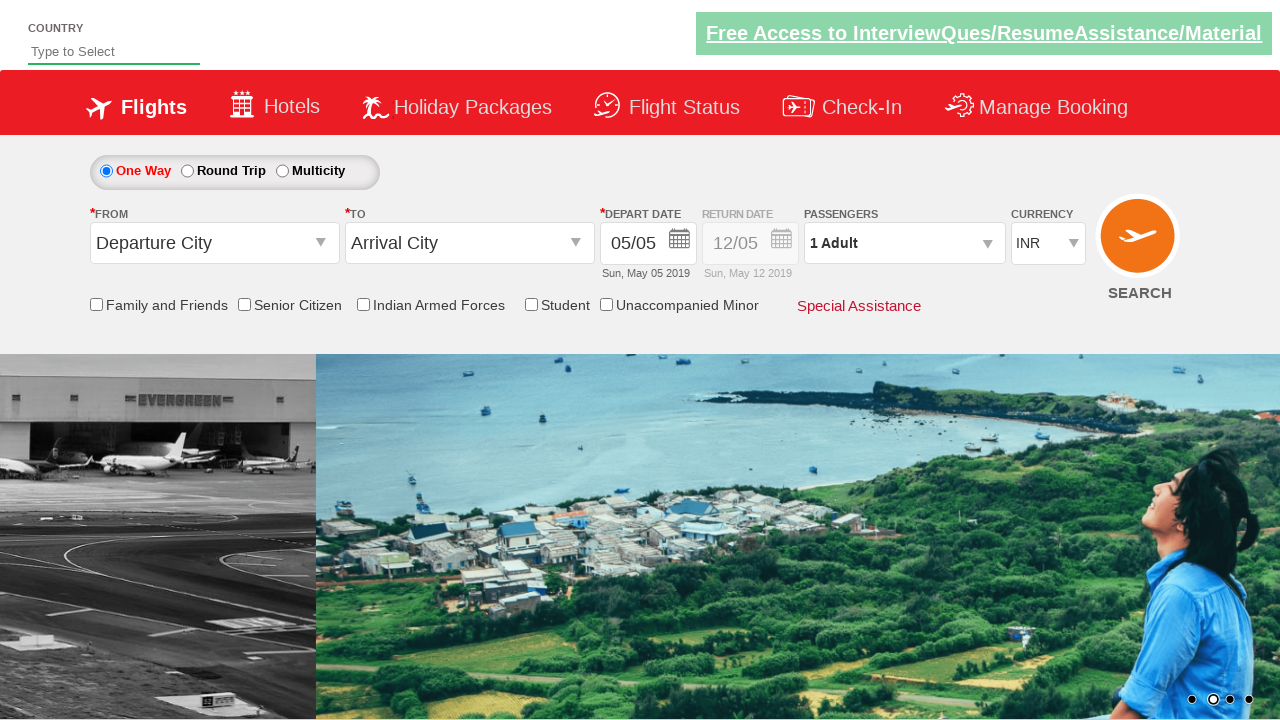

Clicked passenger info dropdown to open it at (904, 243) on #divpaxinfo
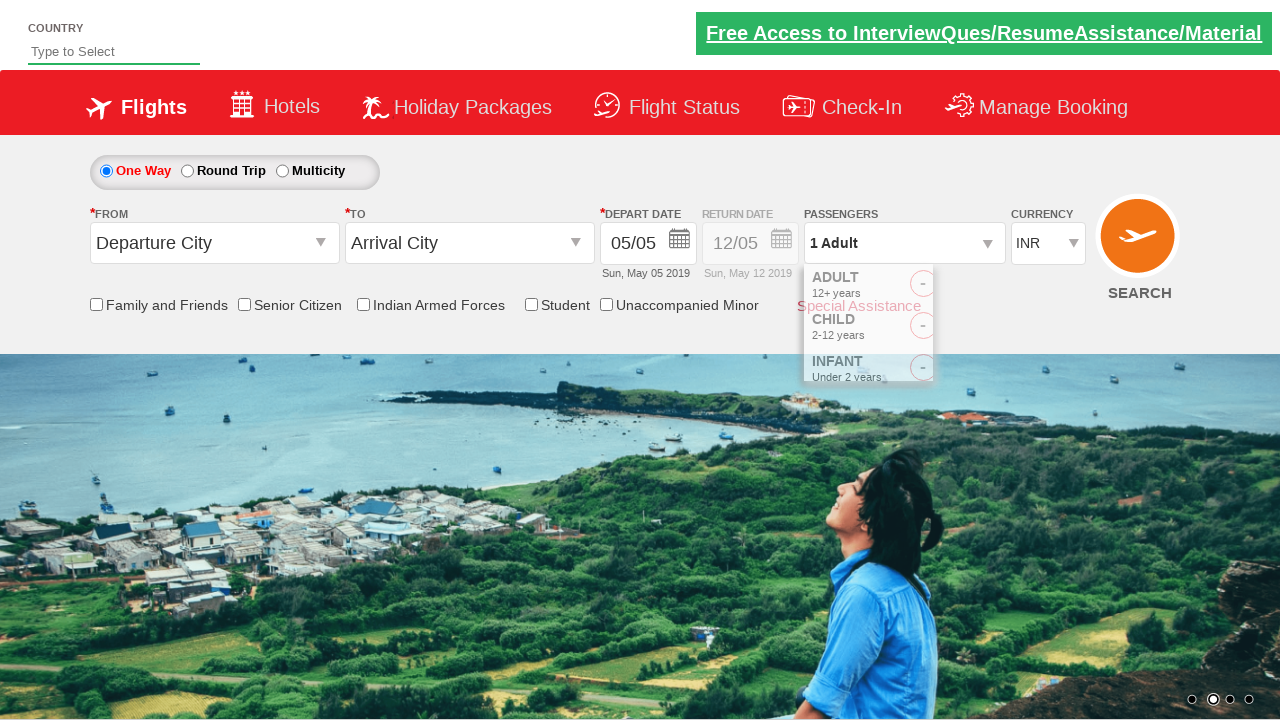

Adult increment button became visible
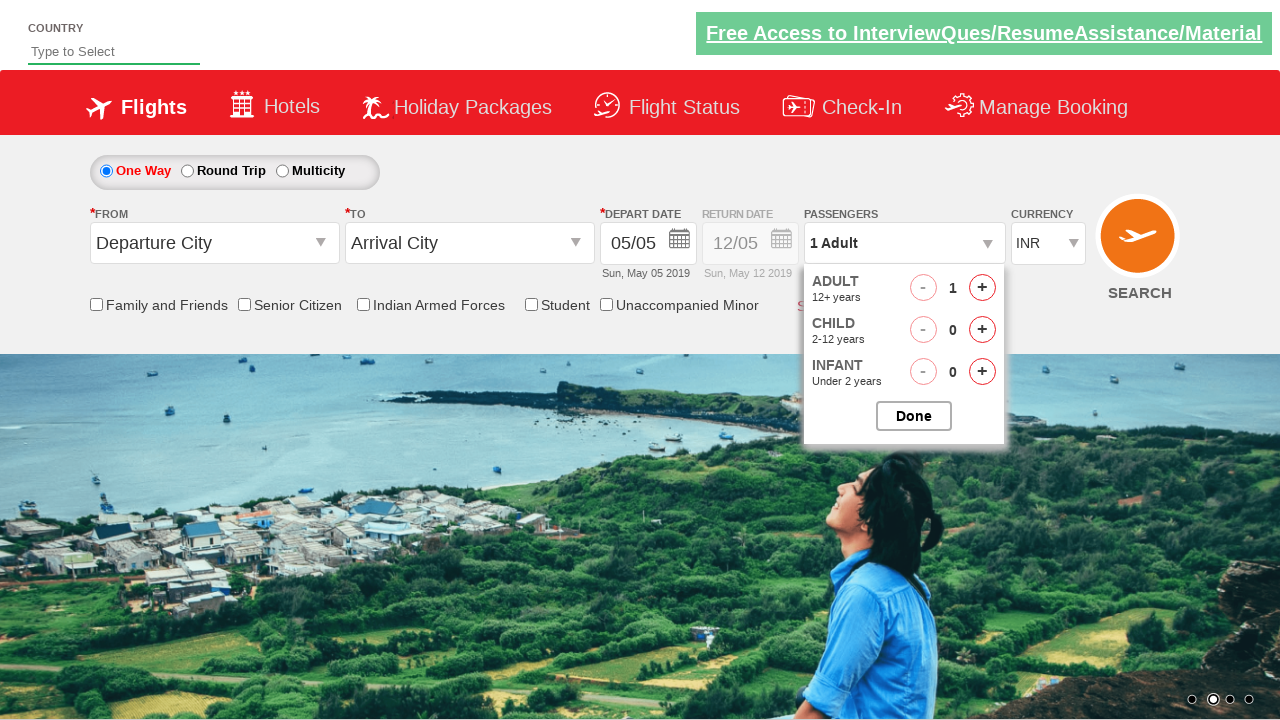

Incremented adult passenger count (click 1 of 4) at (982, 288) on #hrefIncAdt
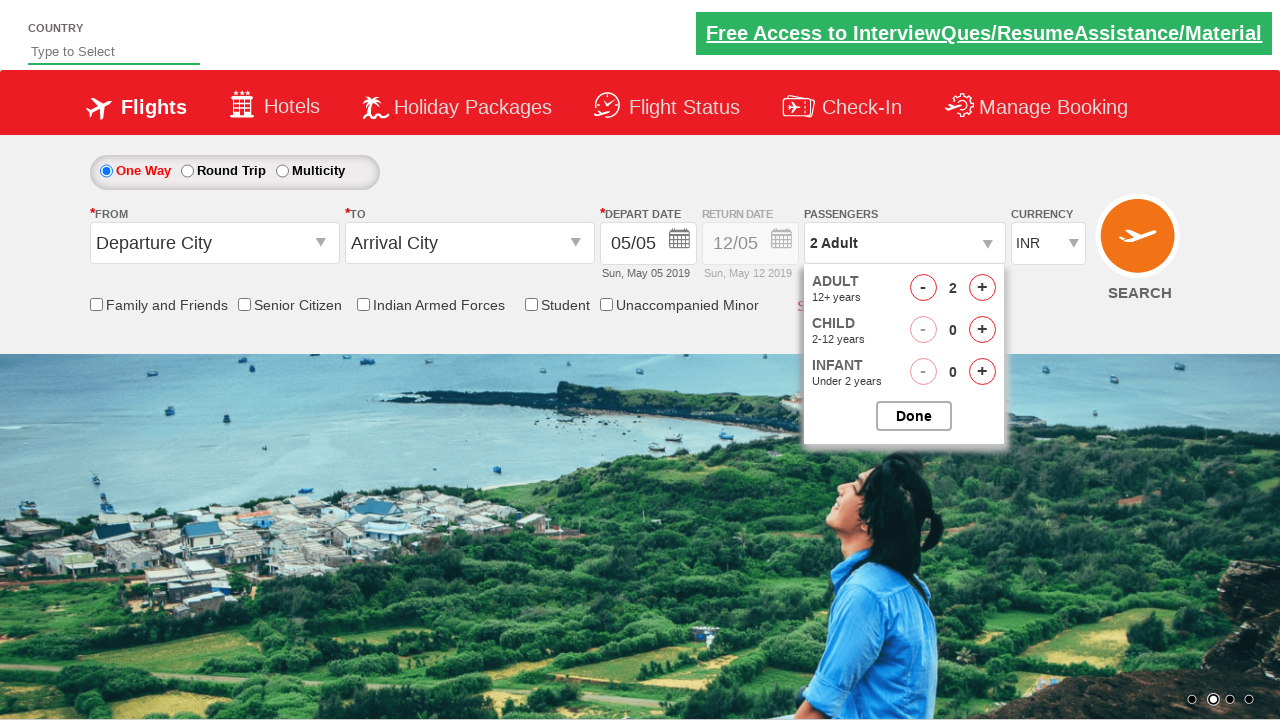

Incremented adult passenger count (click 2 of 4) at (982, 288) on #hrefIncAdt
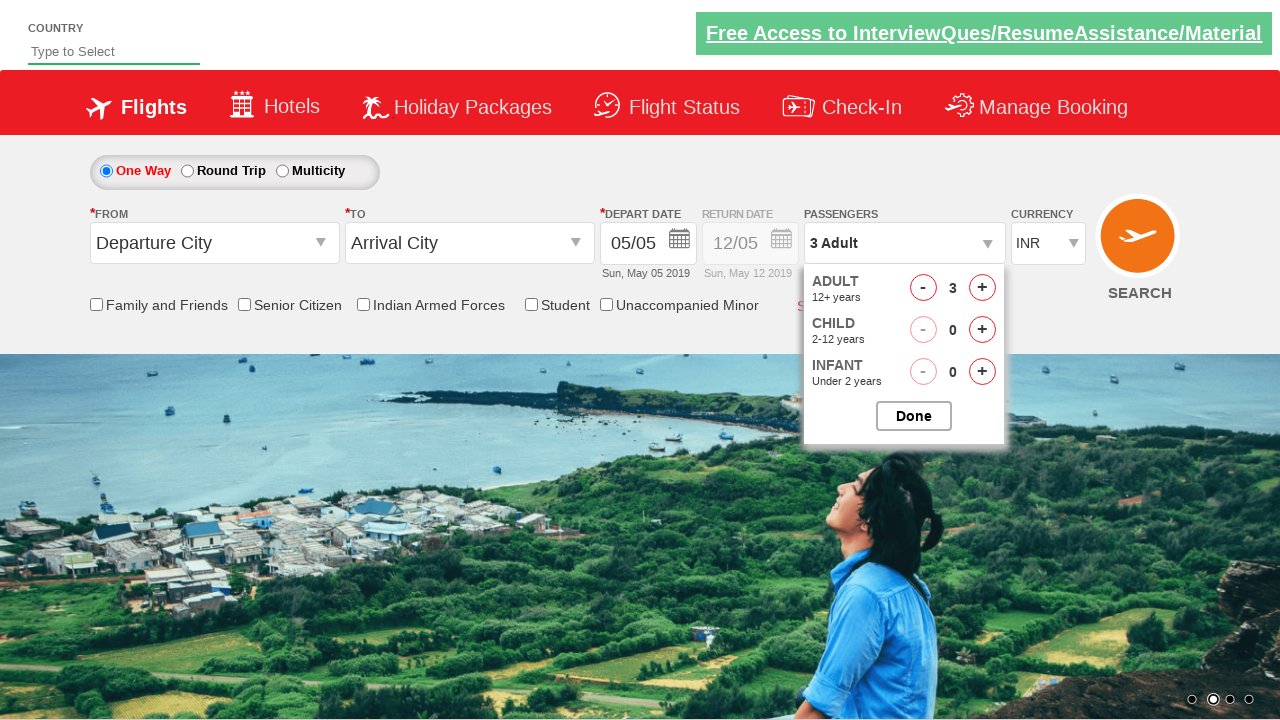

Incremented adult passenger count (click 3 of 4) at (982, 288) on #hrefIncAdt
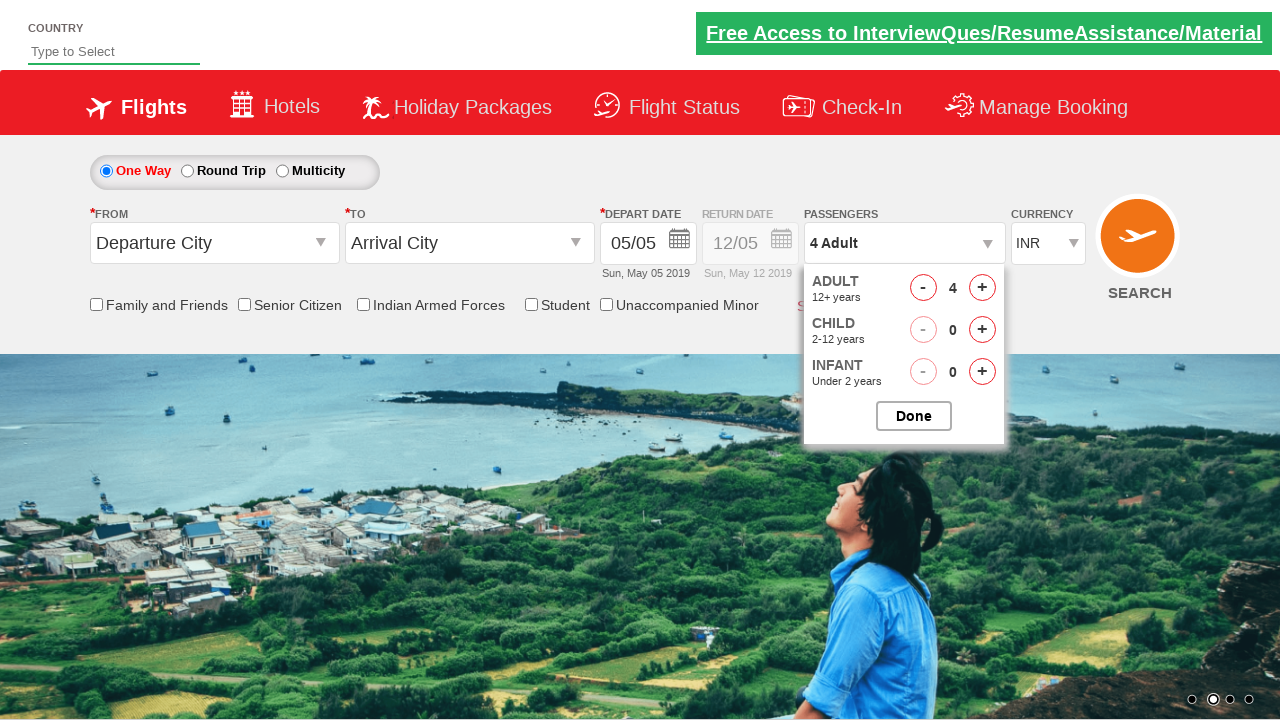

Incremented adult passenger count (click 4 of 4) at (982, 288) on #hrefIncAdt
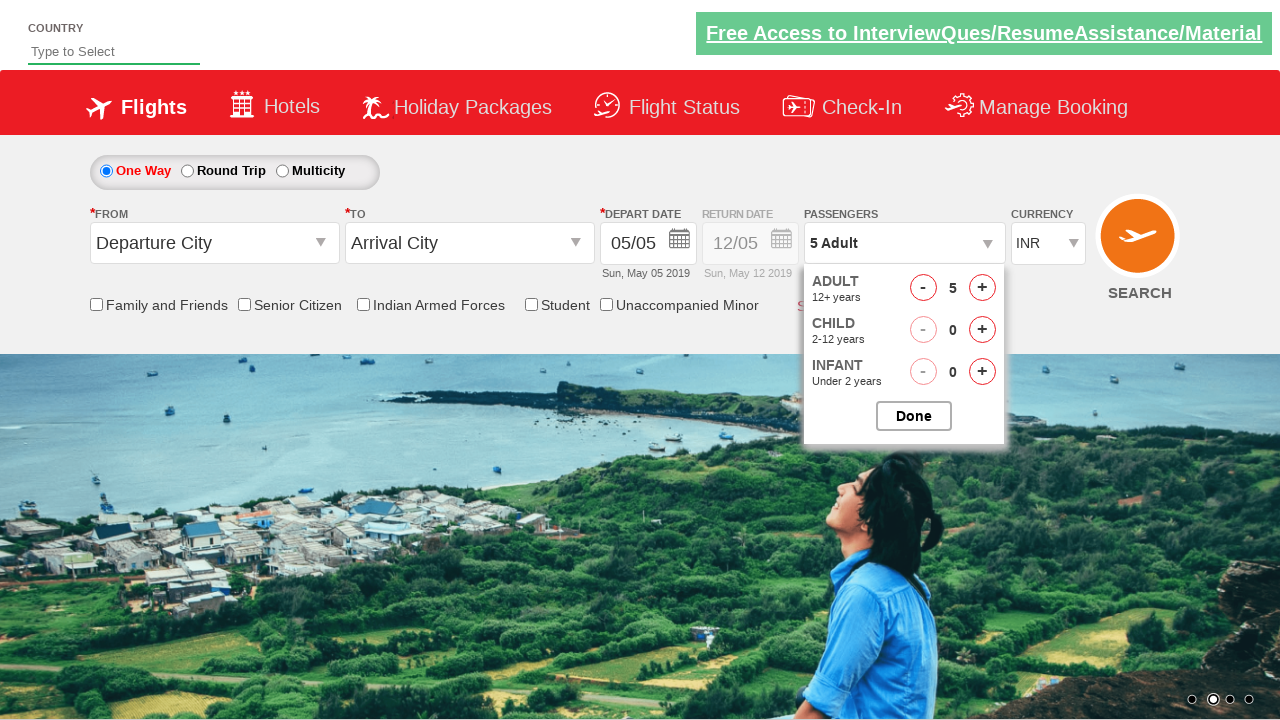

Closed passenger selection dropdown at (914, 416) on #btnclosepaxoption
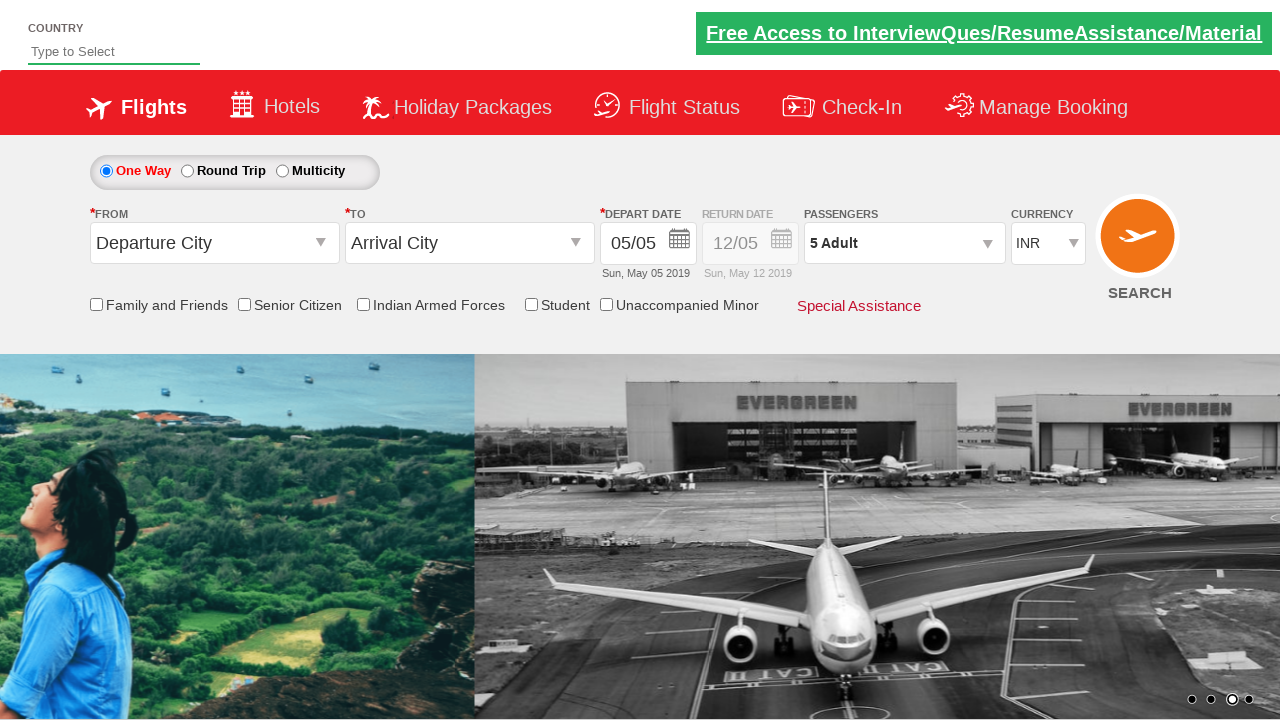

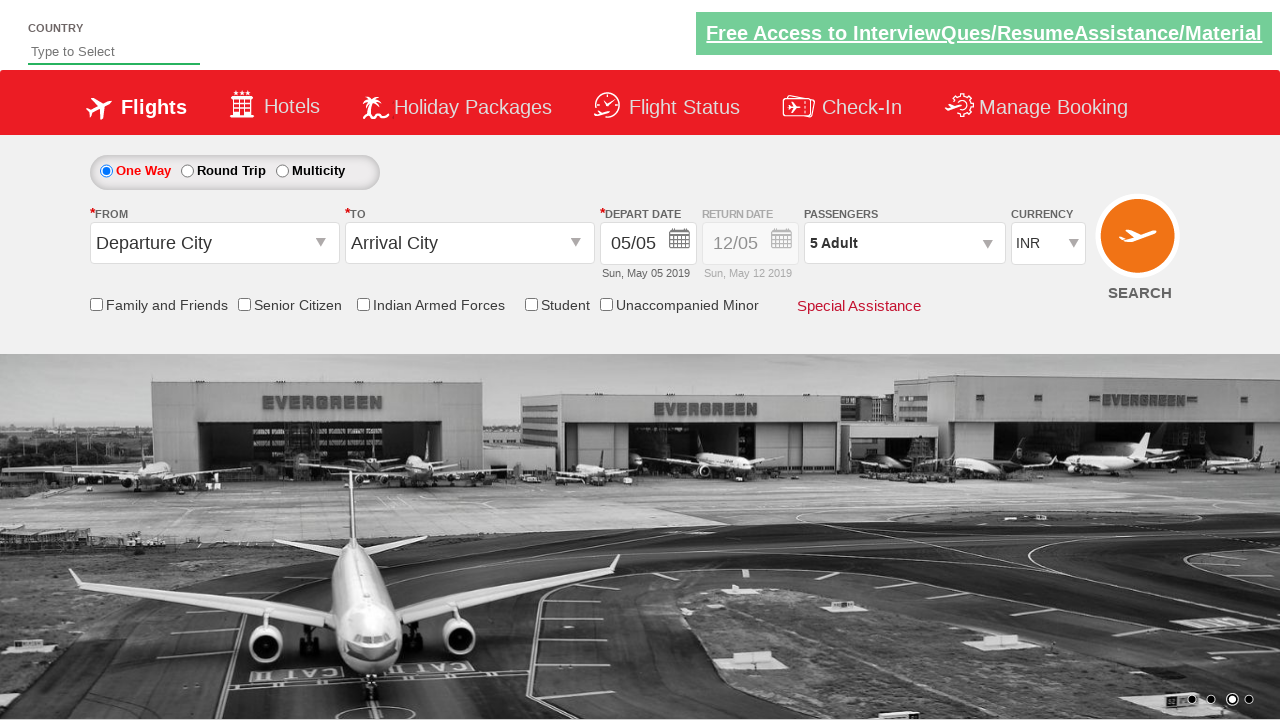